Tests the search functionality on python.org by searching for 'pycon' and verifying results are returned

Starting URL: http://www.python.org

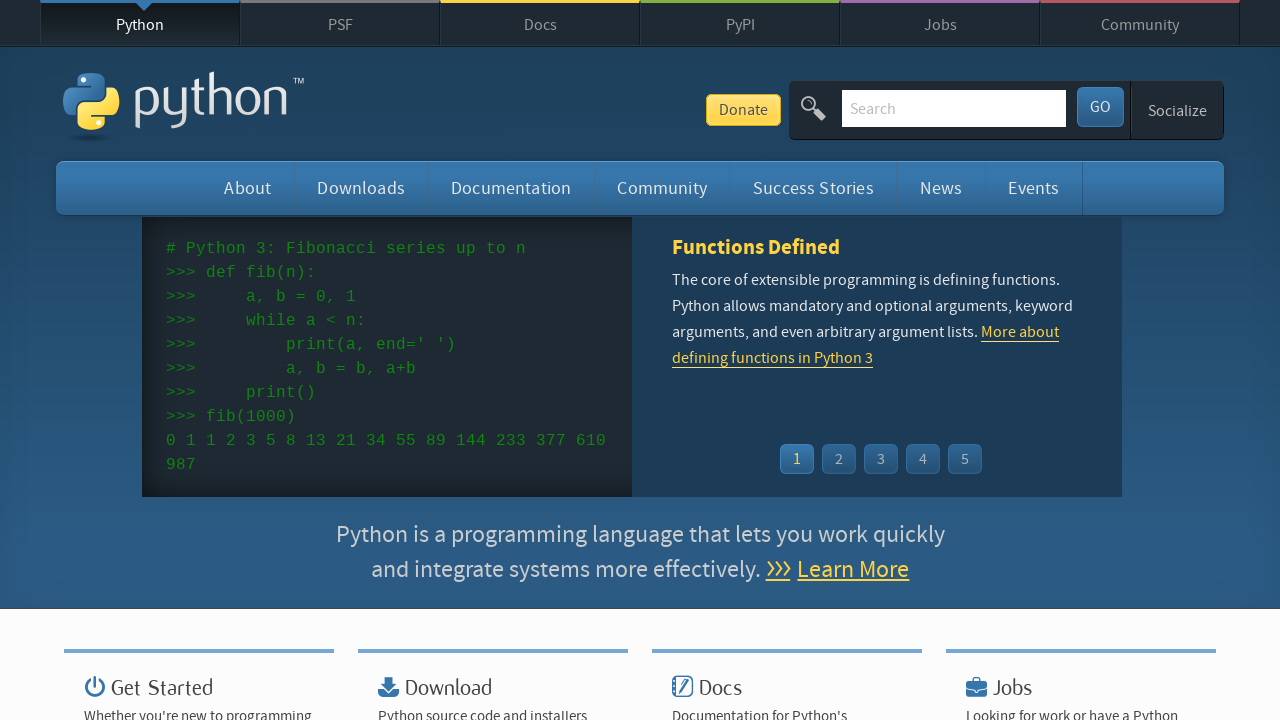

Cleared the search box on input[name='q']
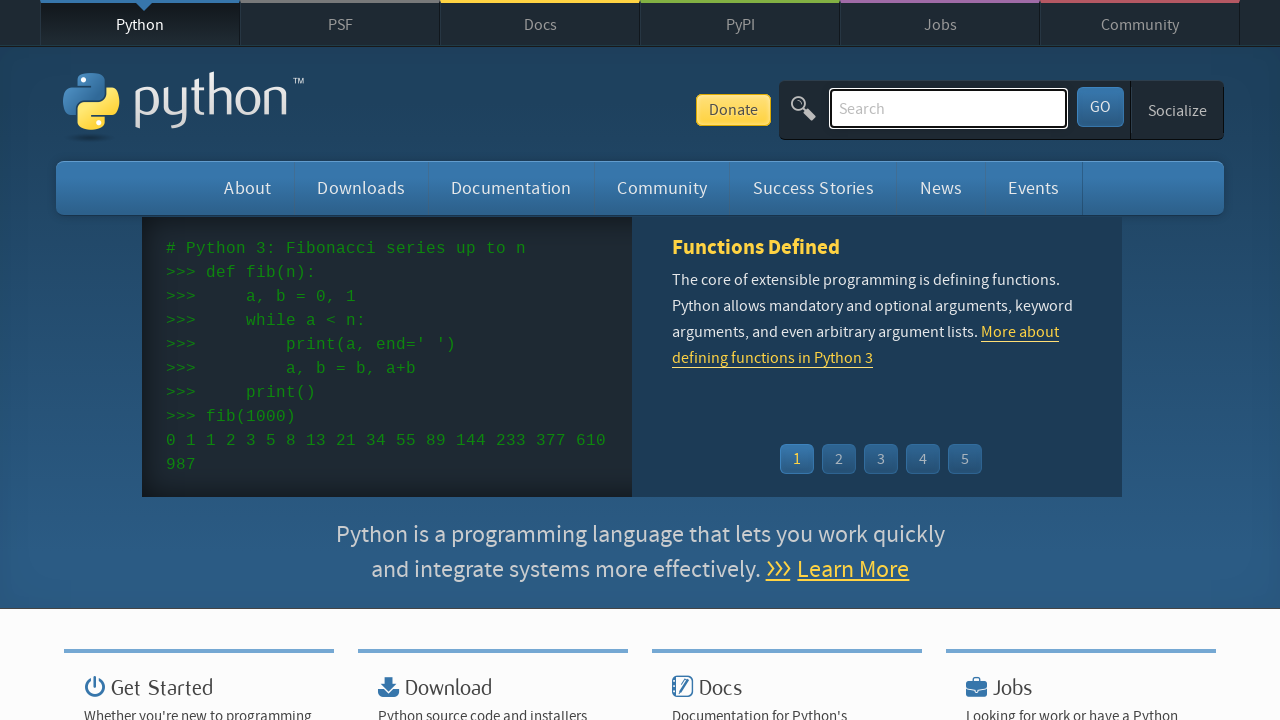

Filled search box with 'pycon' on input[name='q']
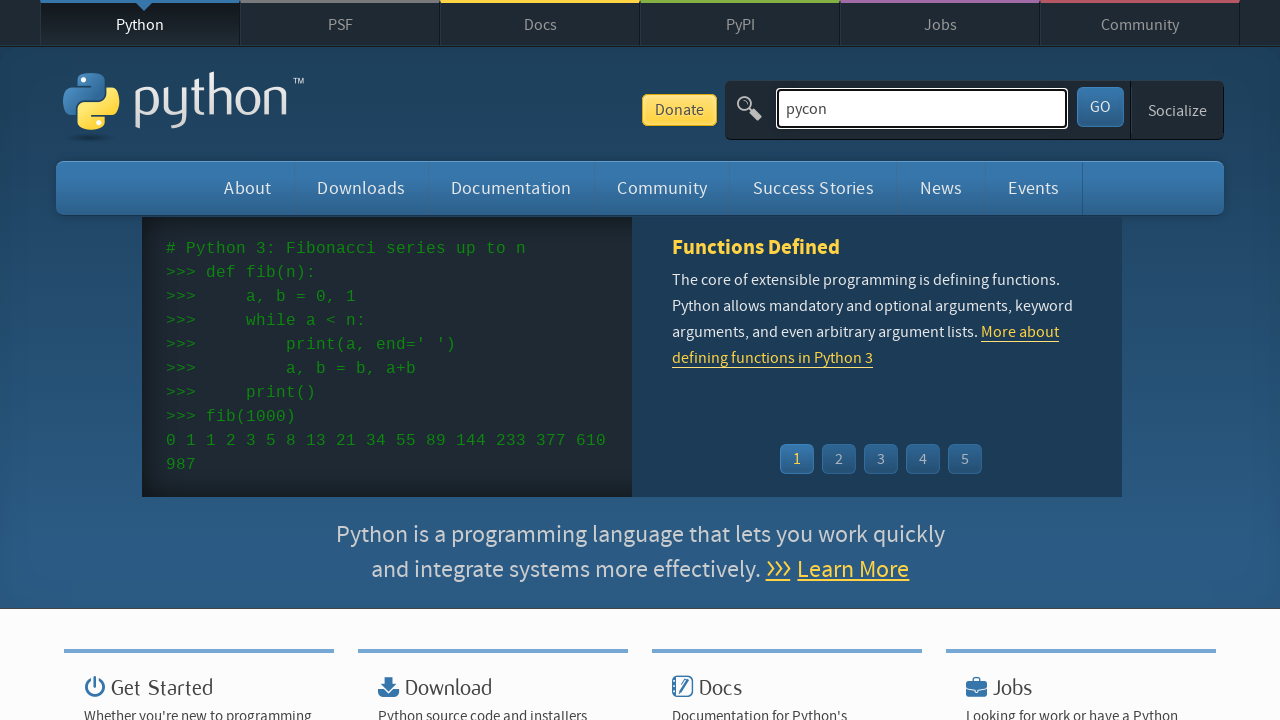

Pressed Enter to submit search query on input[name='q']
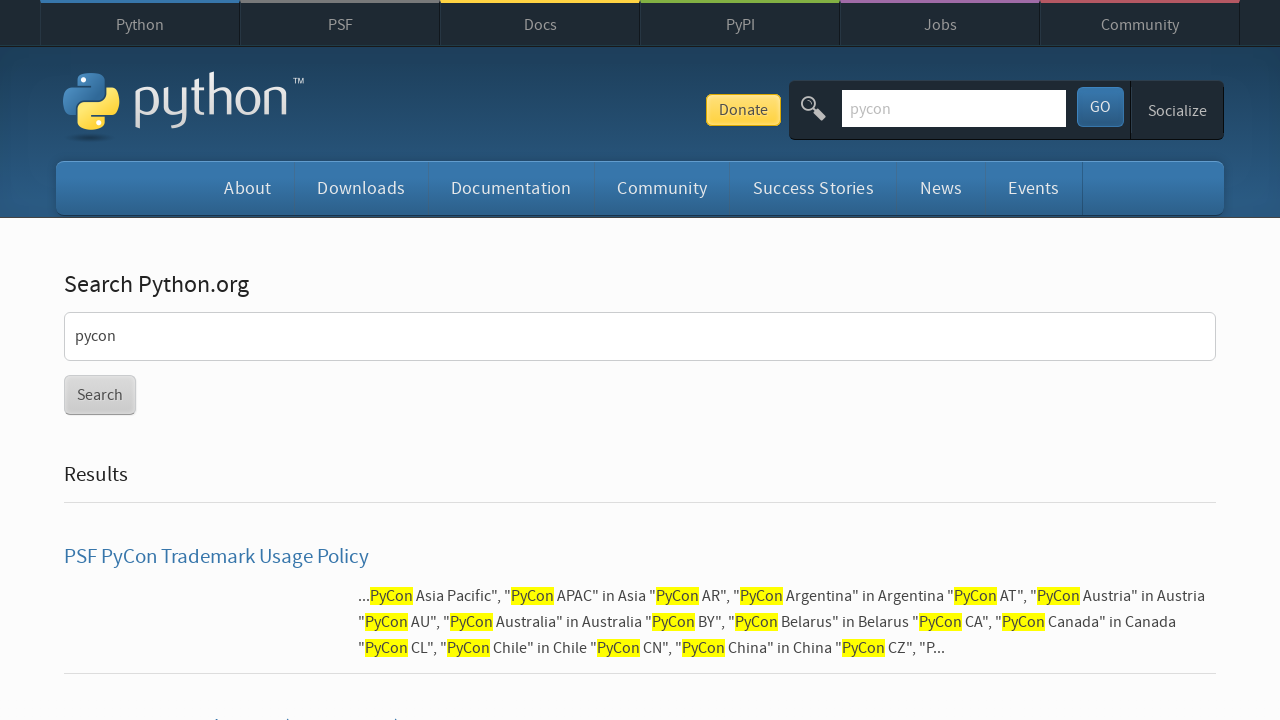

Waited for page to load (networkidle)
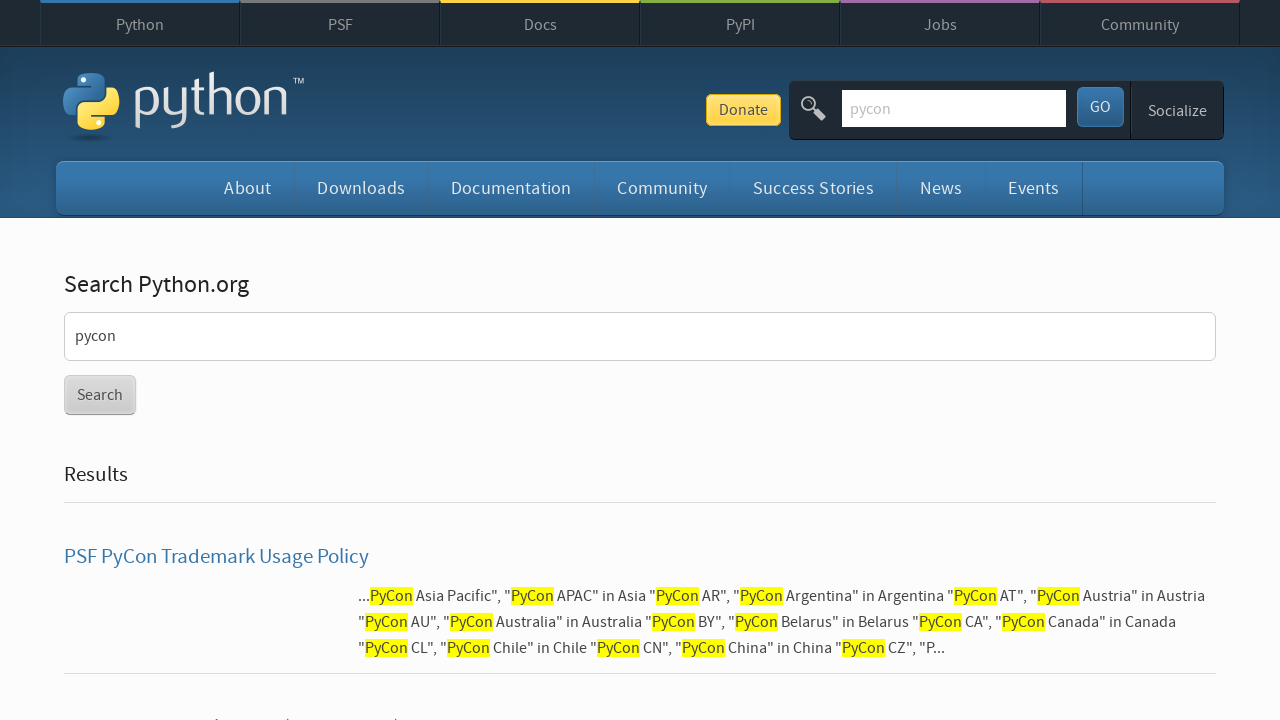

Verified search results are returned (no 'No results found' message)
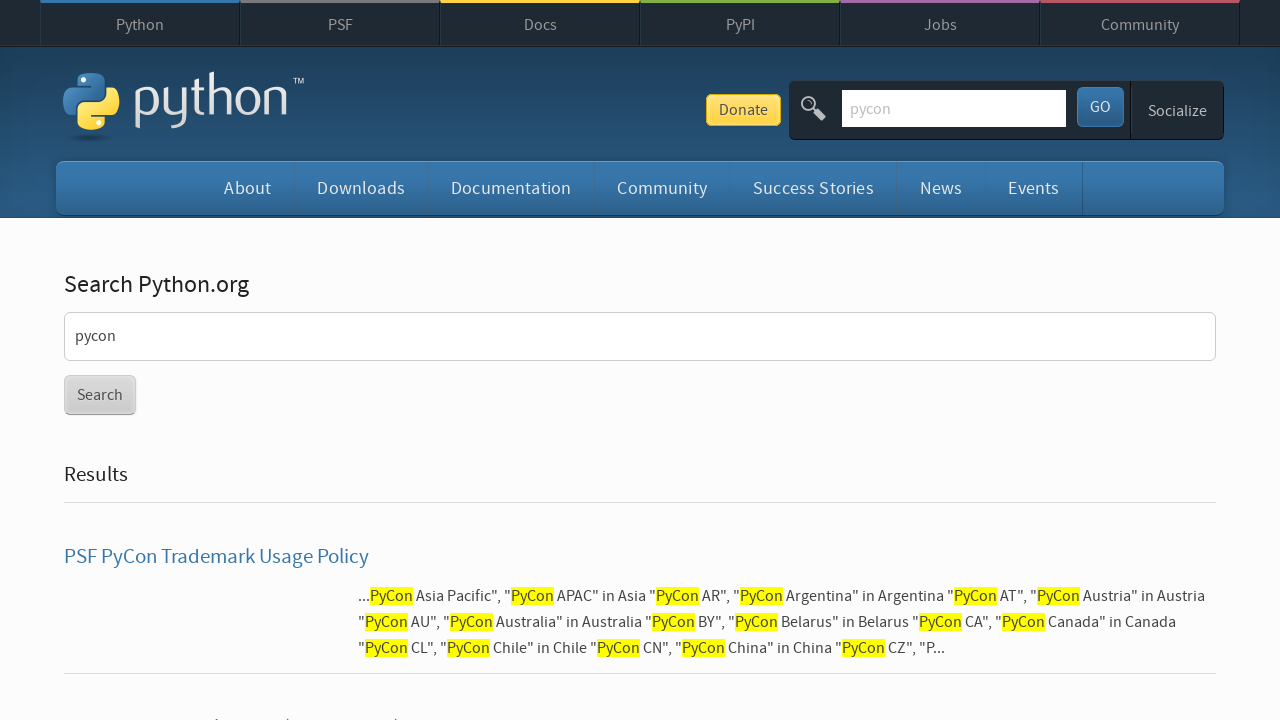

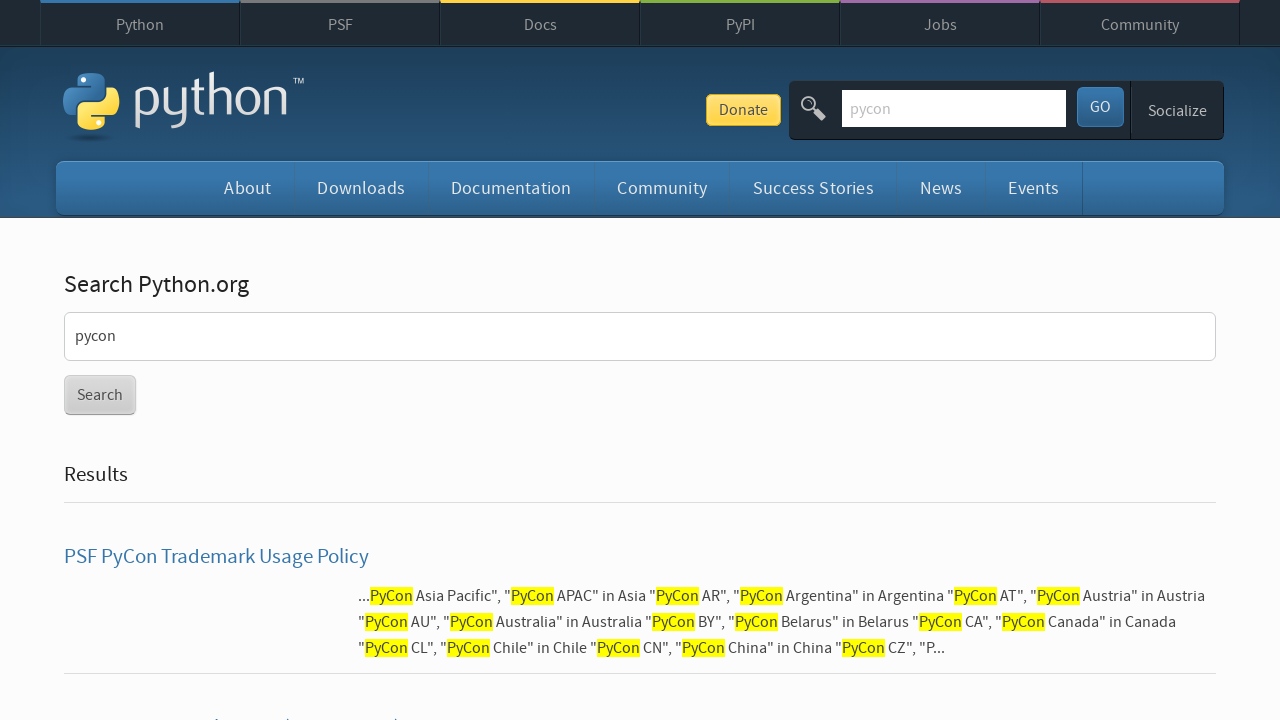